Tests hotel search and newsletter subscription by filling in location and email fields on a hotel booking website

Starting URL: https://hotel-testlab.coderslab.pl/en/

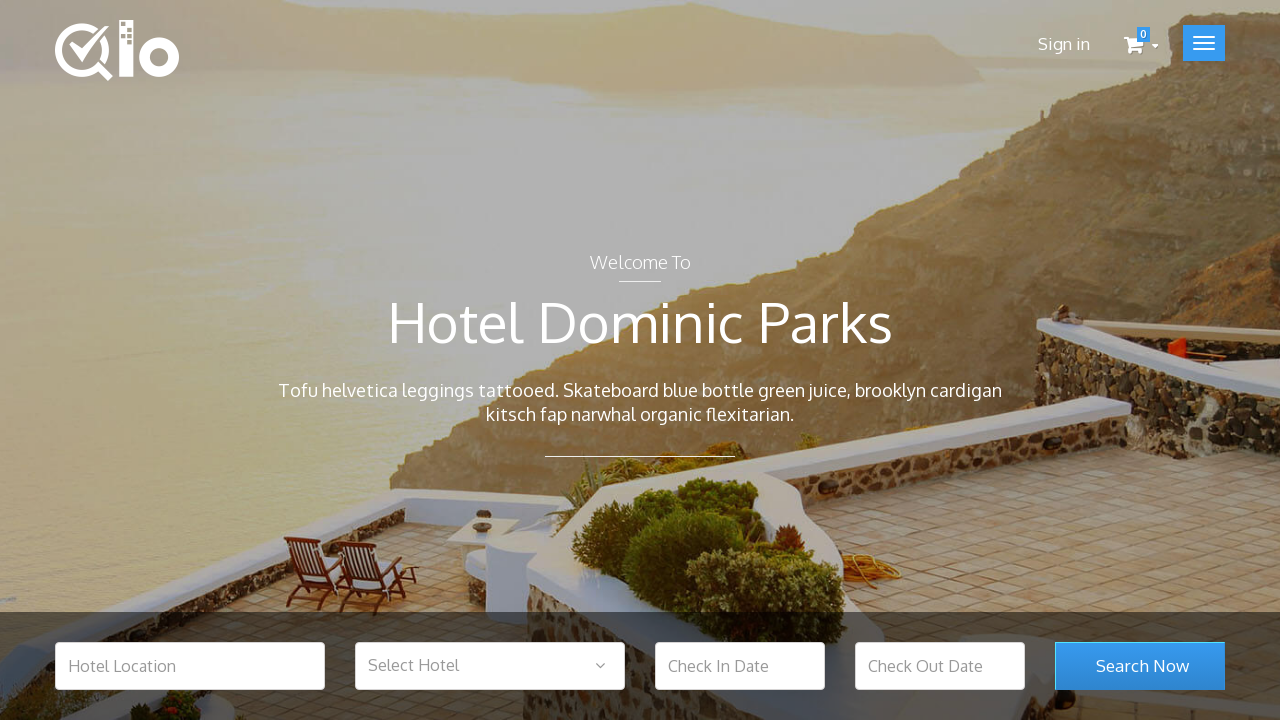

Filled hotel location field with 'Warsaw' on #hotel_location
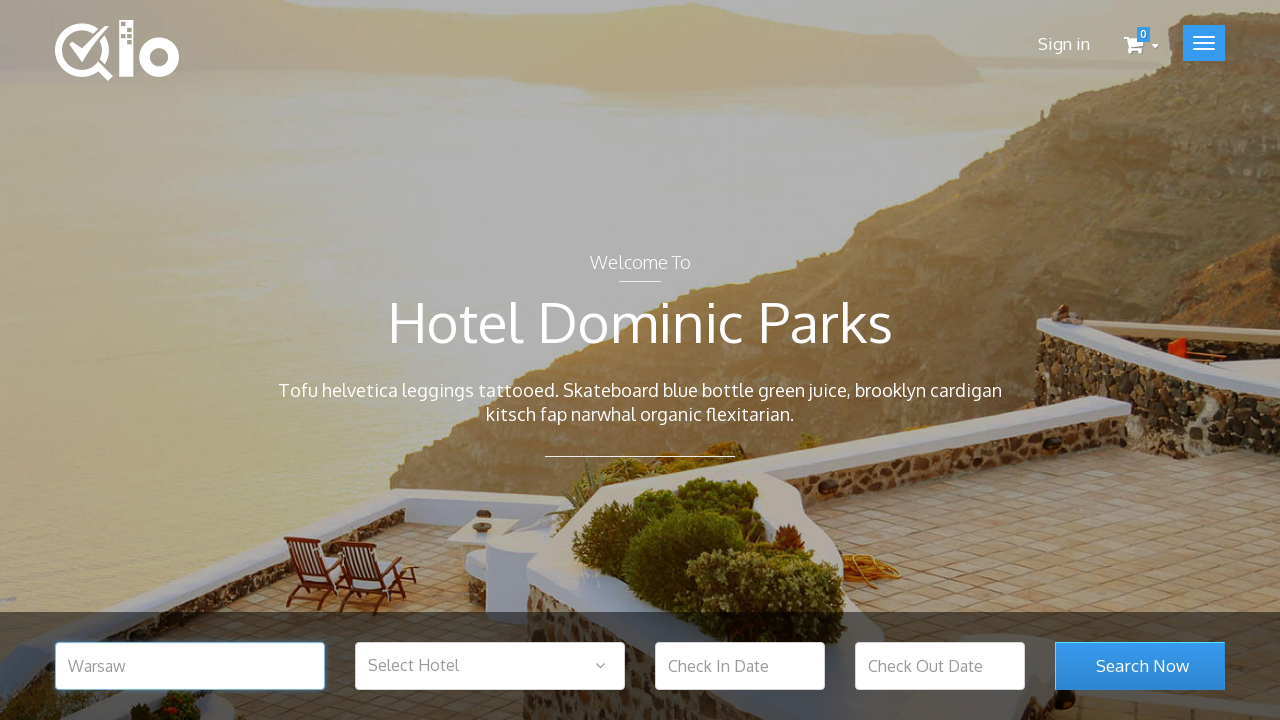

Filled newsletter email field with 'test@test.com' on #newsletter-input
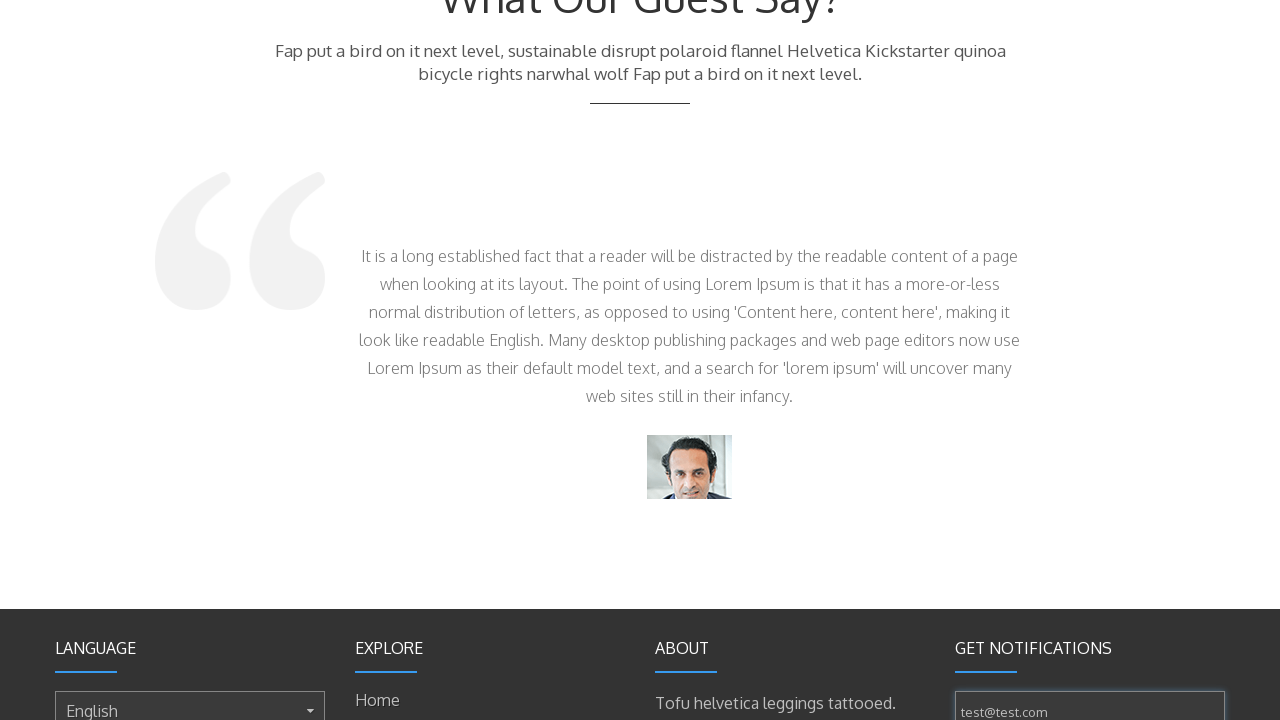

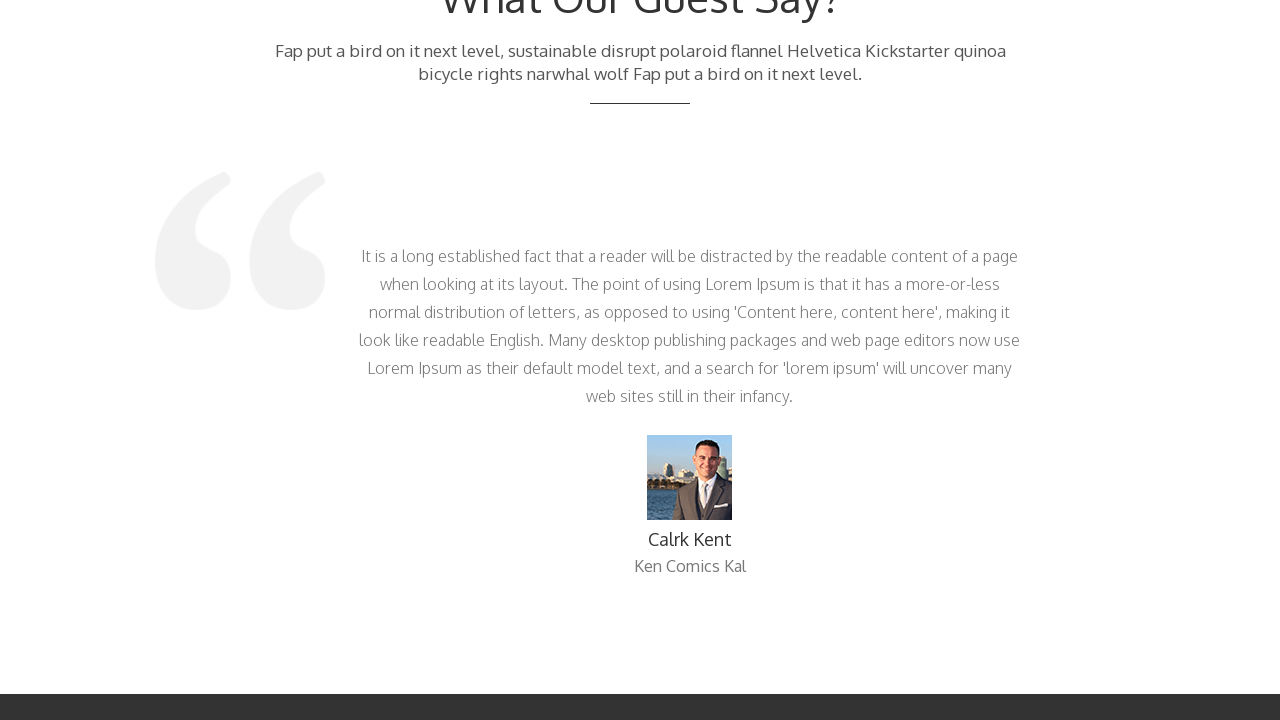